Tests JavaScript alert interactions including accepting alerts, dismissing confirms, and entering text in prompts

Starting URL: https://practice.cydeo.com/javascript_alerts

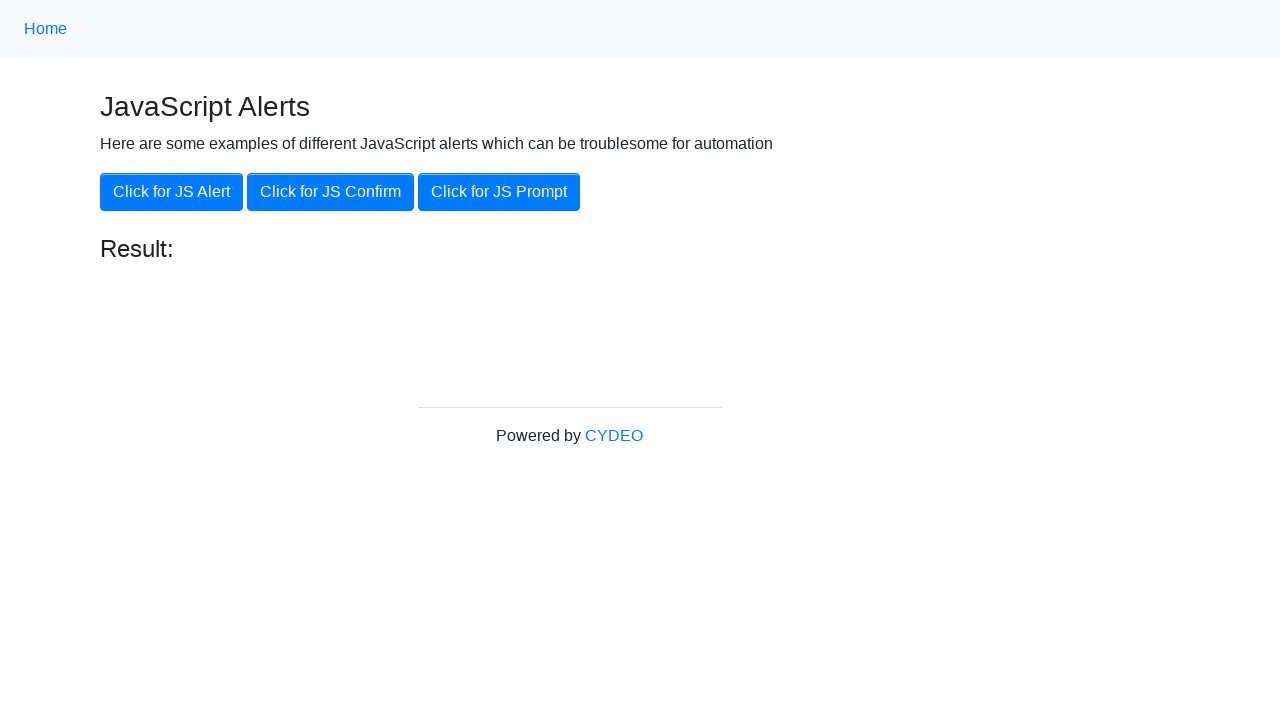

Clicked 'Click for JS Alert' button at (172, 192) on button:has-text('Click for JS Alert')
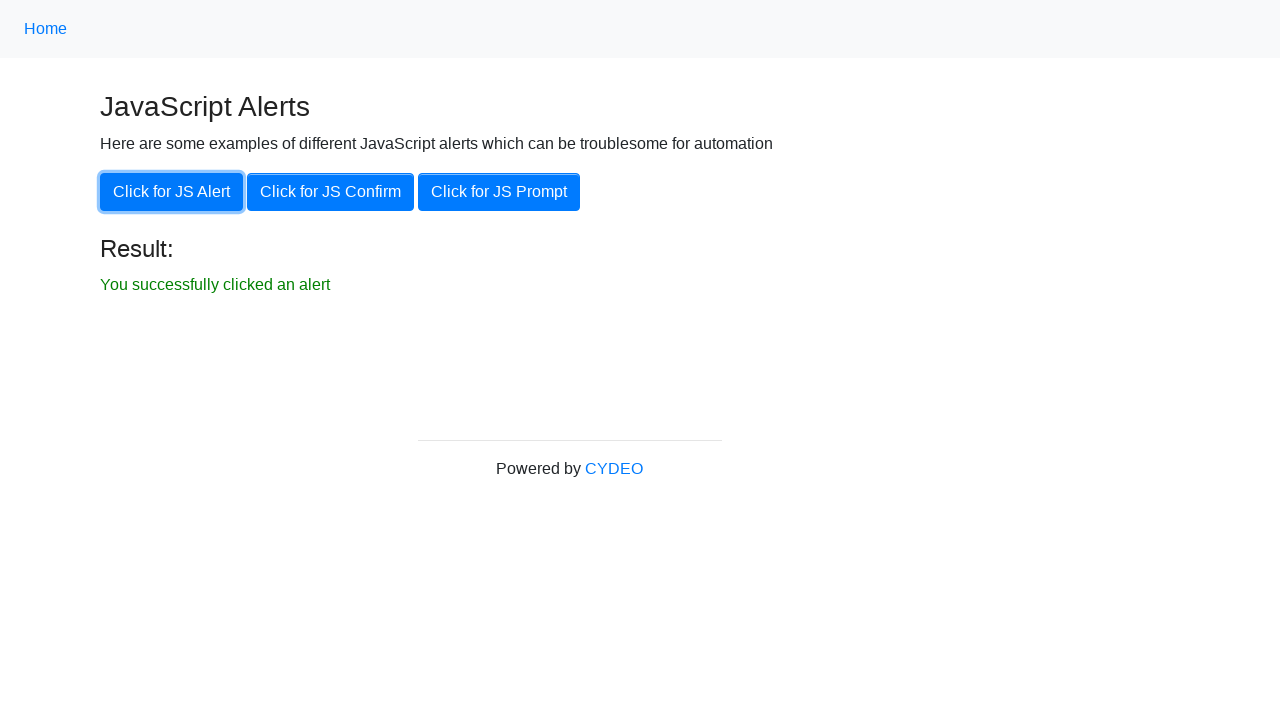

Set up handler to accept alert dialog
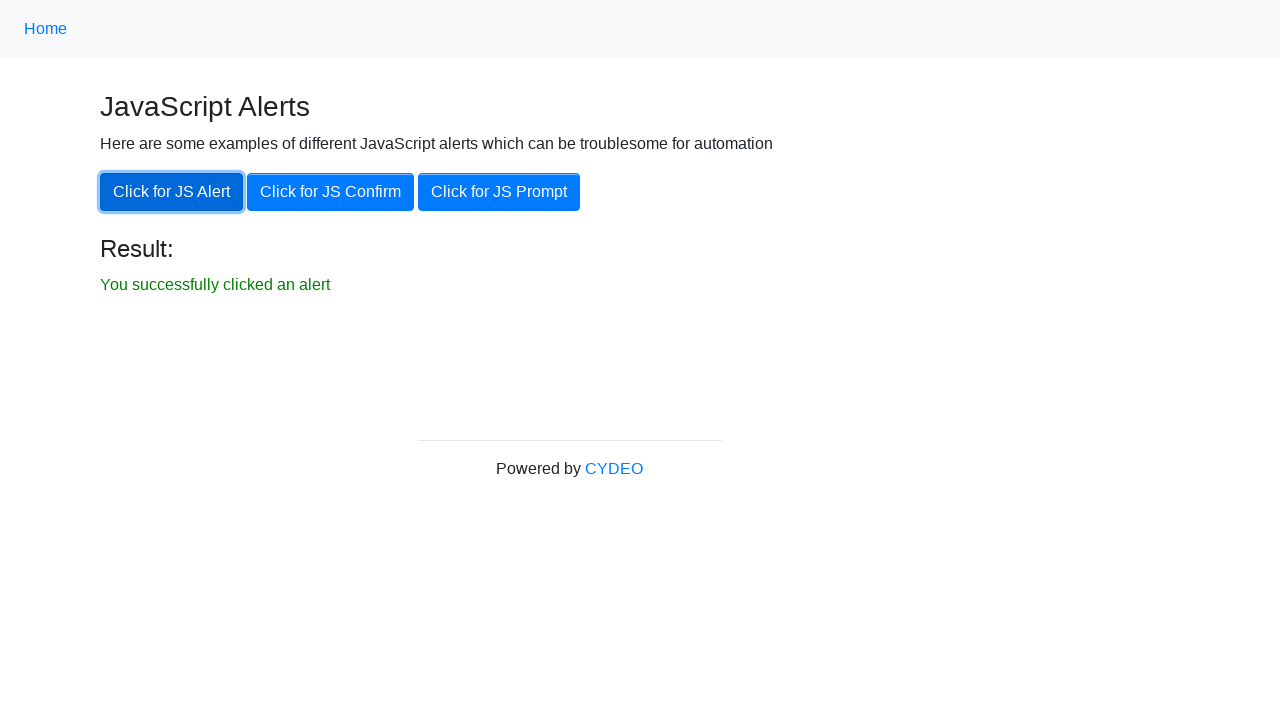

Clicked 'Click for JS Confirm' button at (330, 192) on button:has-text('Click for JS Confirm')
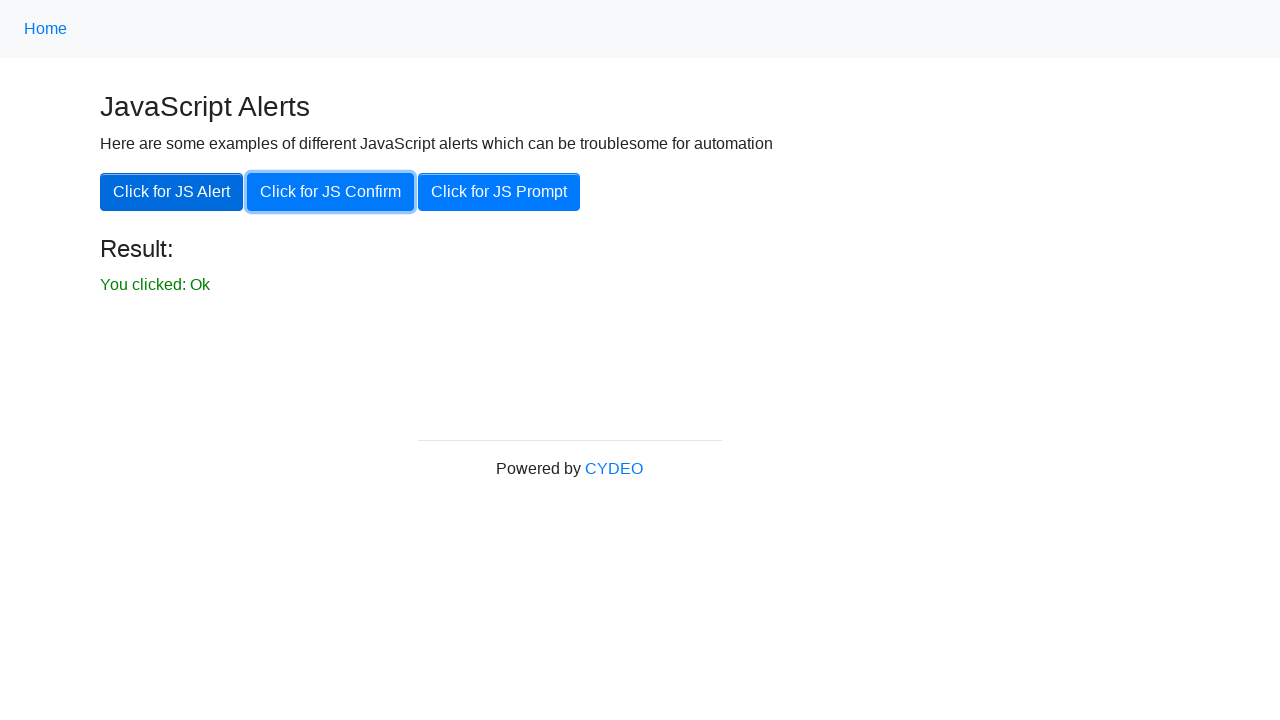

Set up handler to dismiss confirm dialog
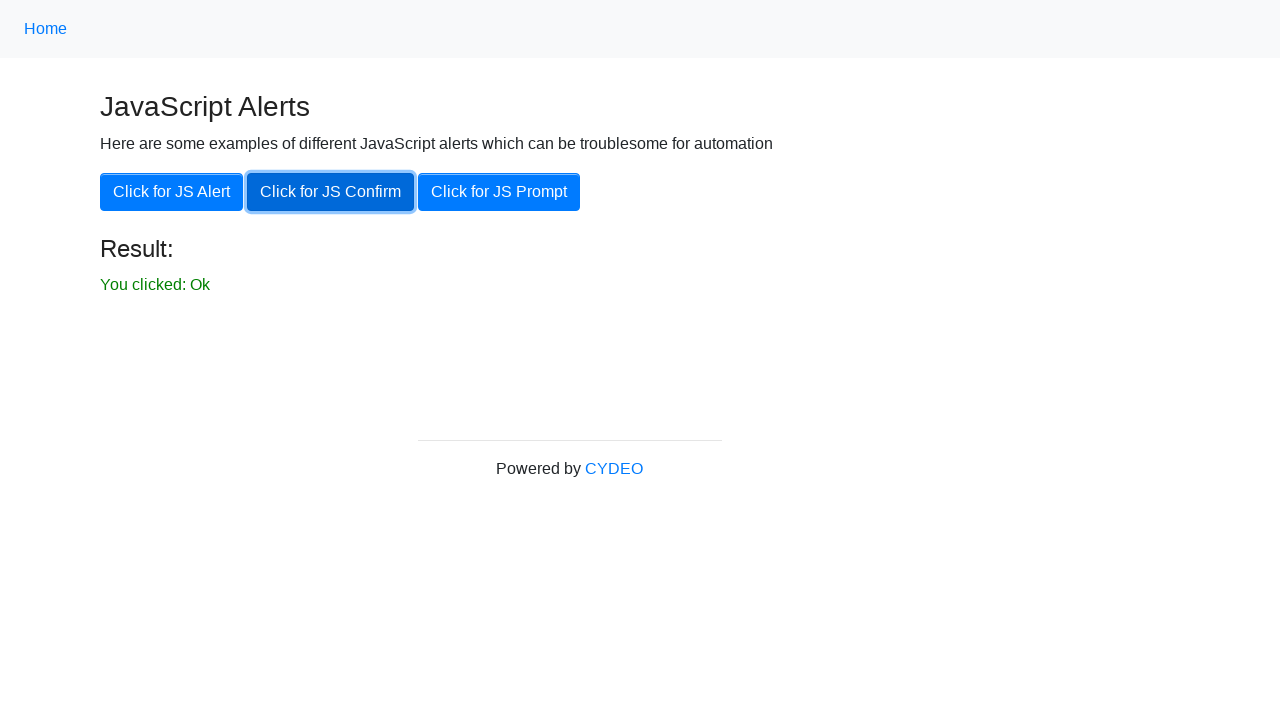

Set up handler to accept prompt and enter 'Mike Smith'
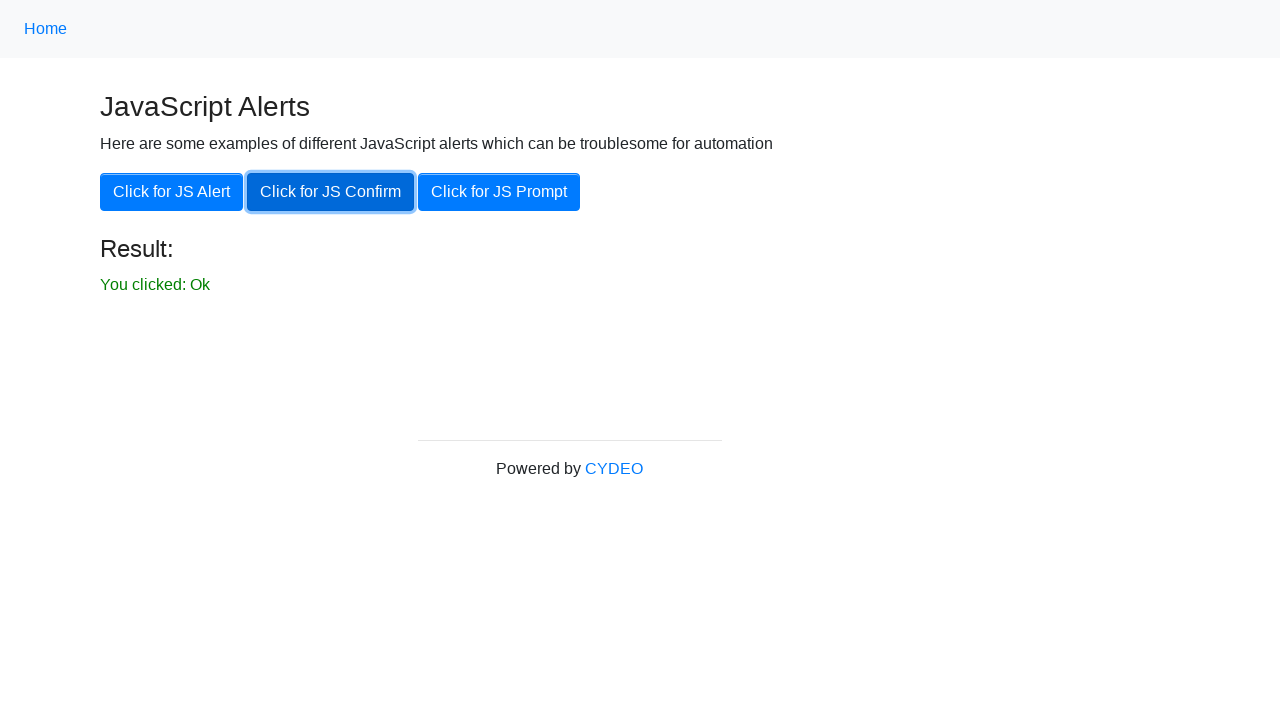

Clicked 'Click for JS Prompt' button at (499, 192) on button:has-text('Click for JS Prompt')
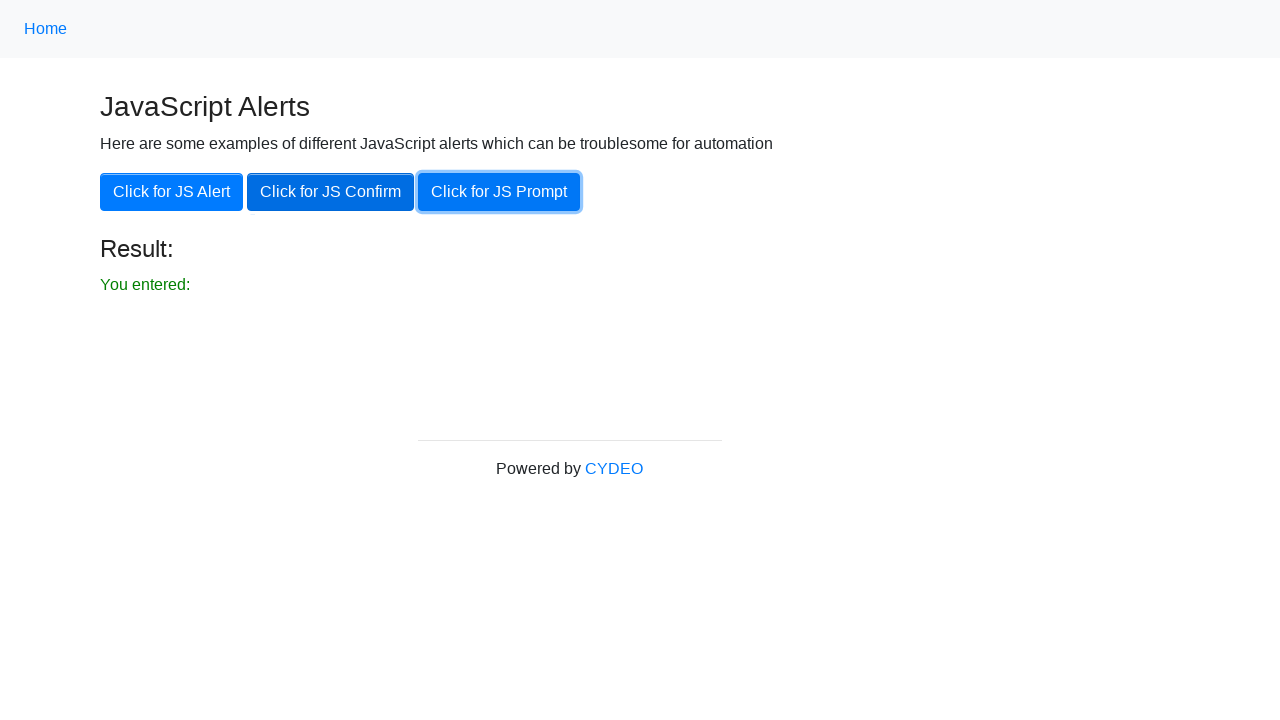

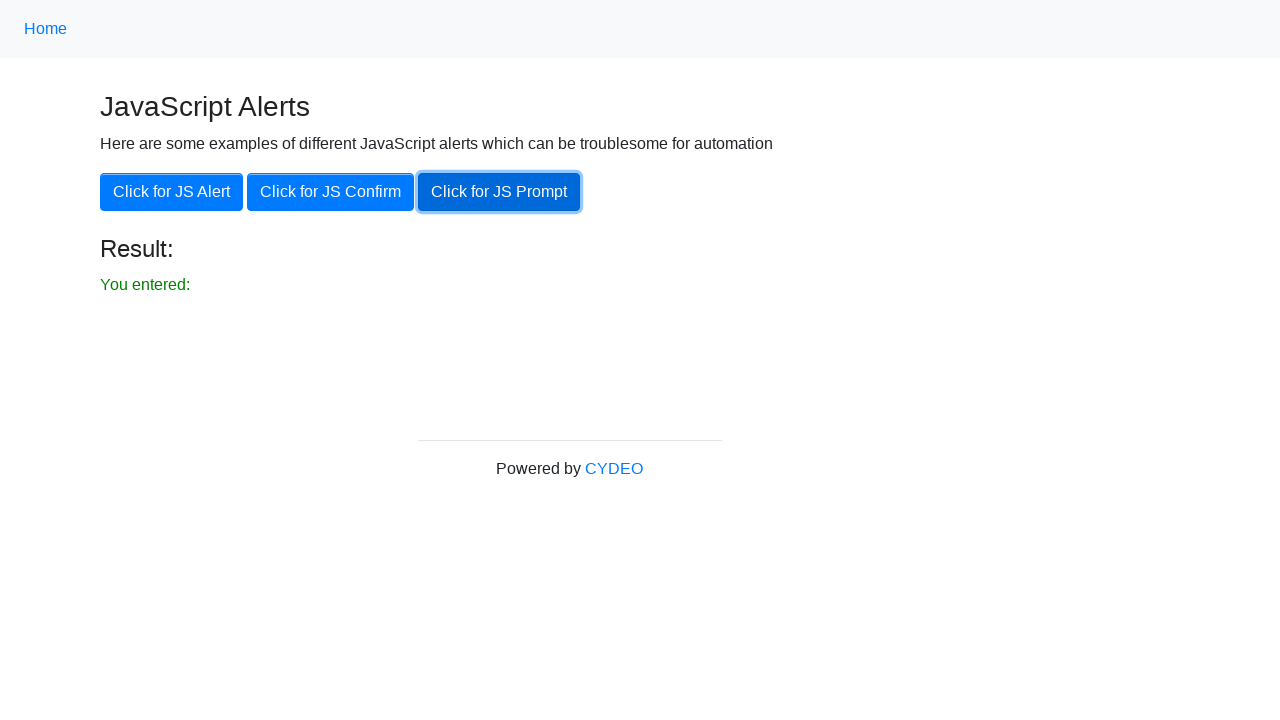